Tests adding a product to the shopping cart by clicking the buy button on a product and verifying it appears in the cart

Starting URL: https://bstackdemo.com/

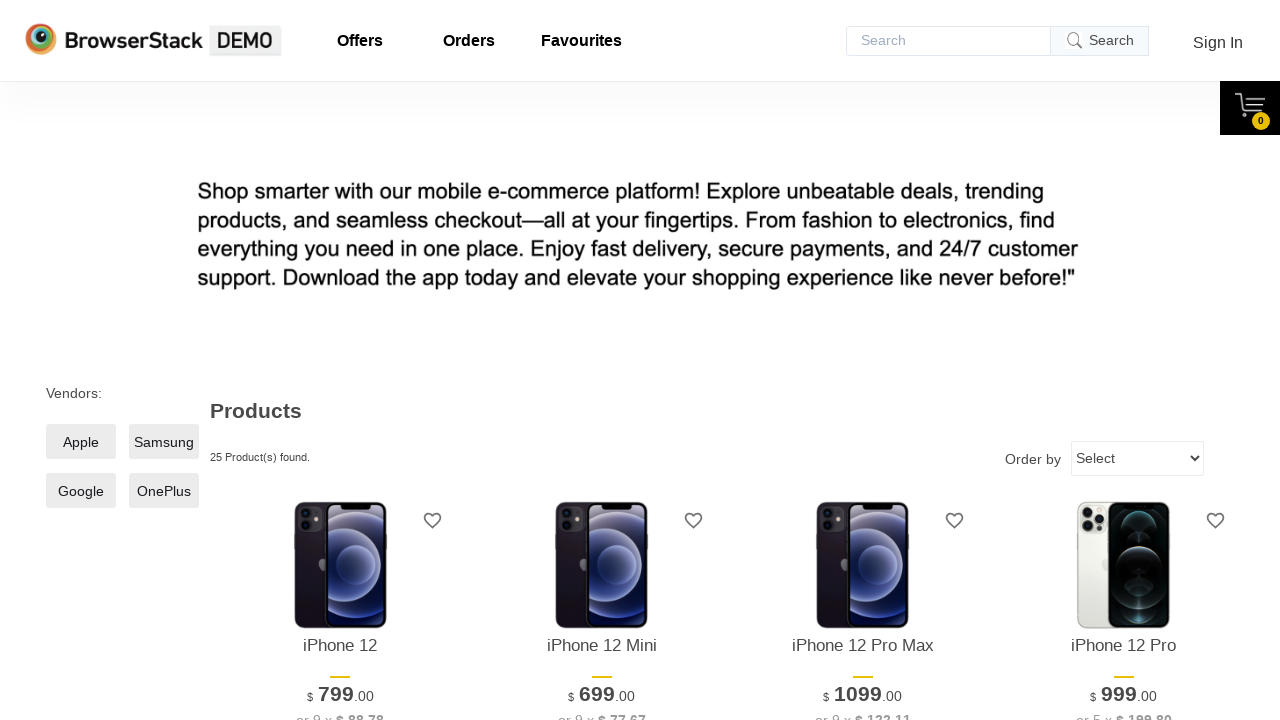

Product items loaded and visible
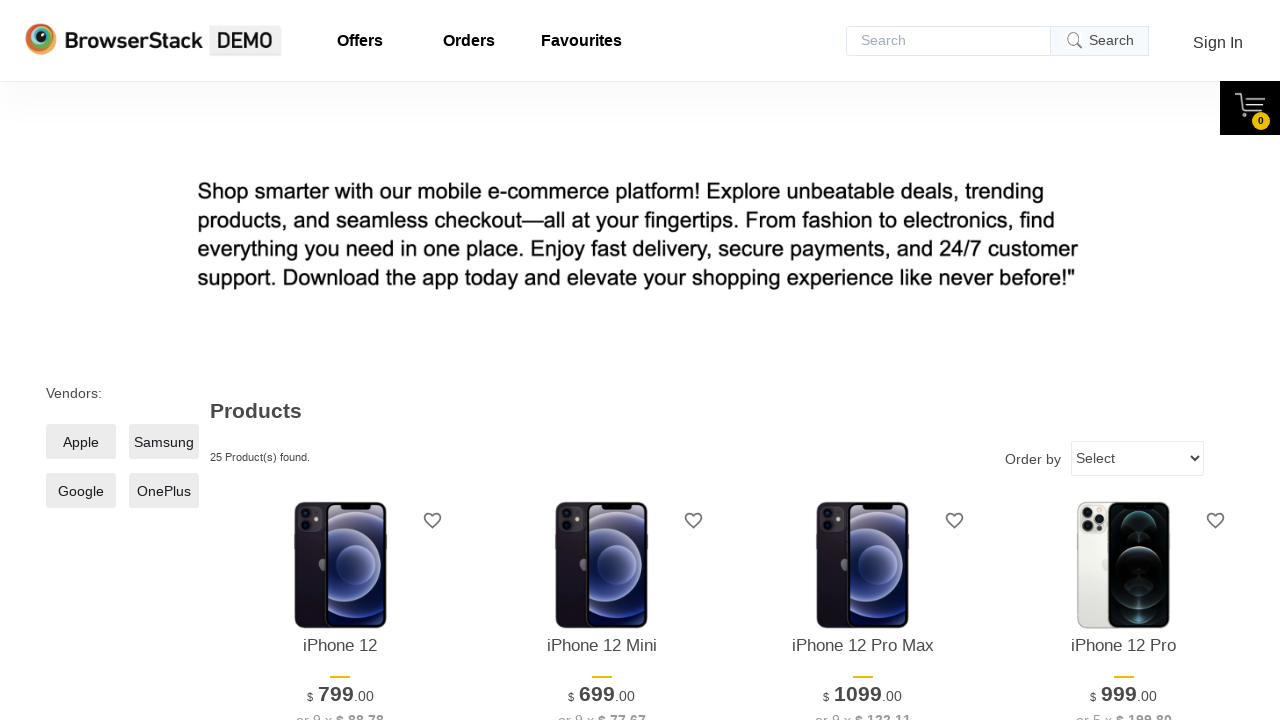

Retrieved product title: iPhone 12
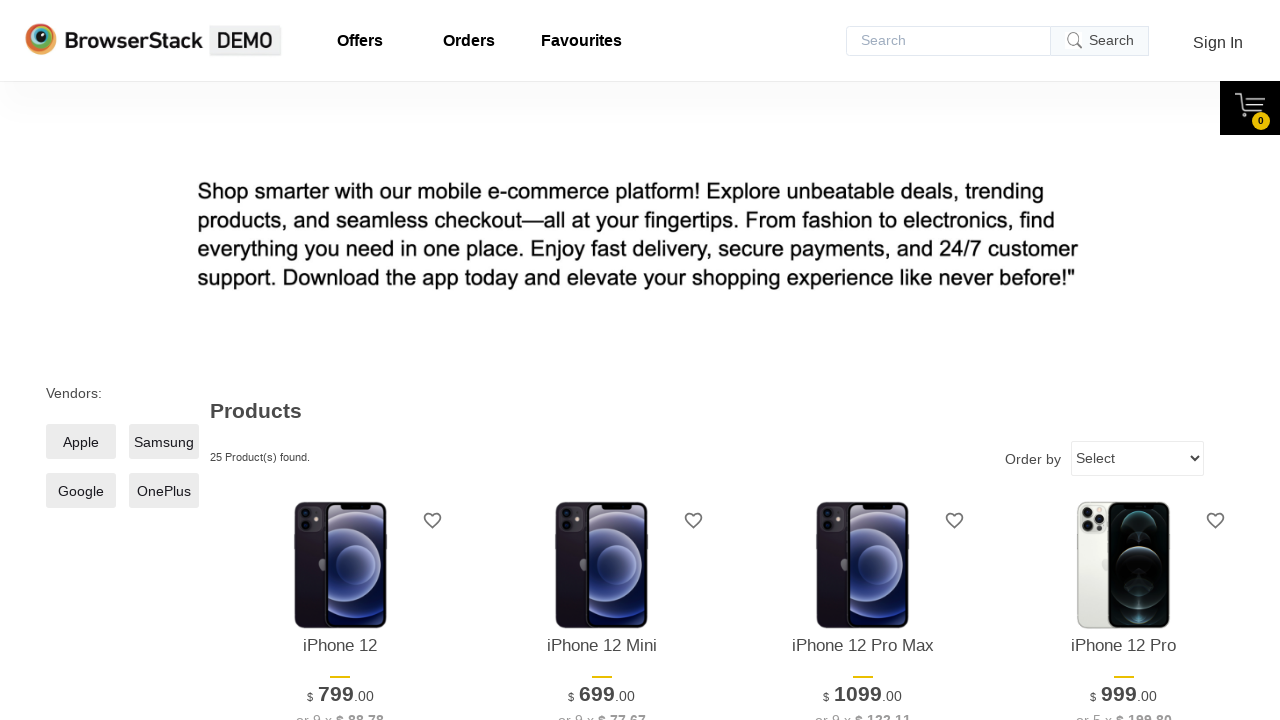

Clicked buy button on first product at (340, 361) on #\31 > .shelf-item__buy-btn
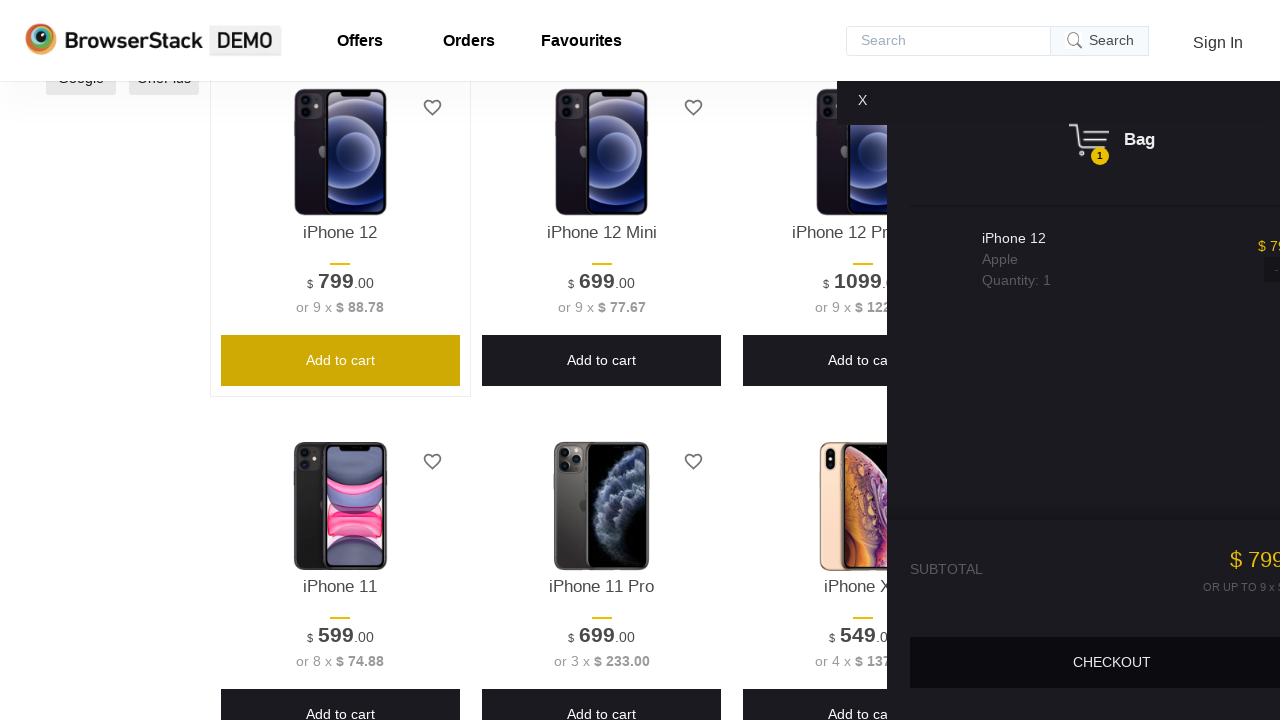

Product appeared in cart with details visible
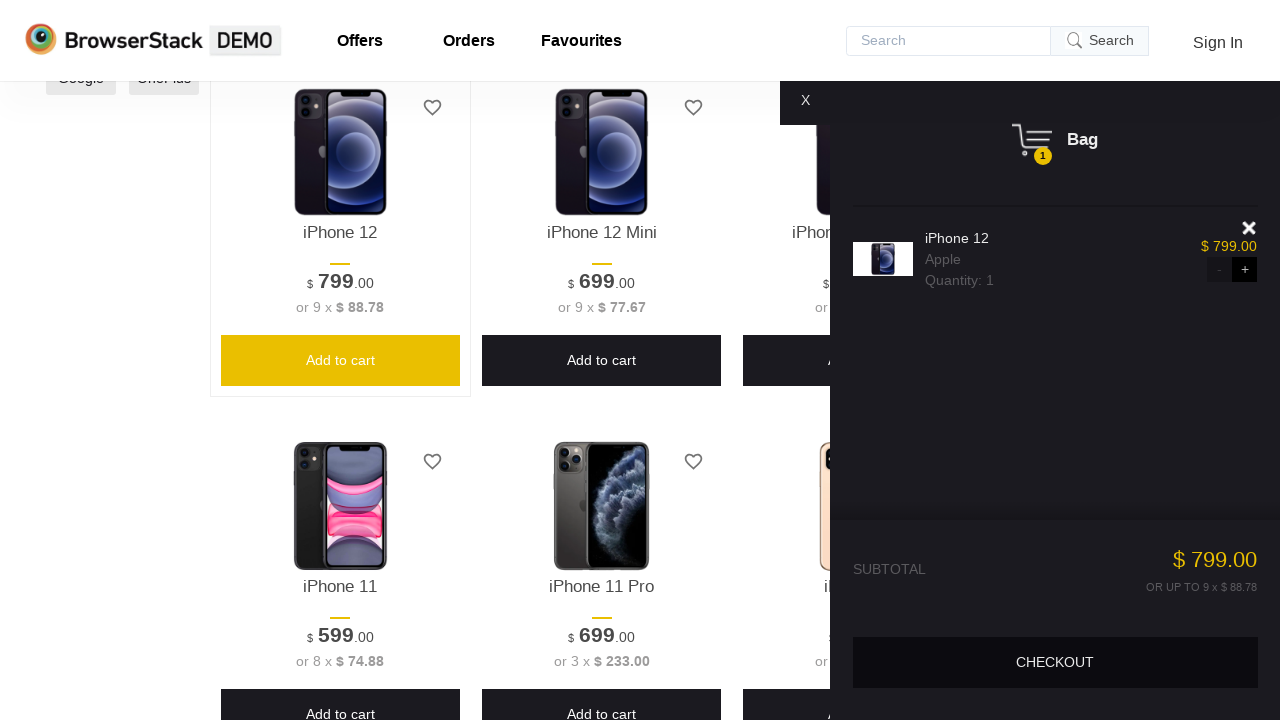

Checkout button is visible in cart
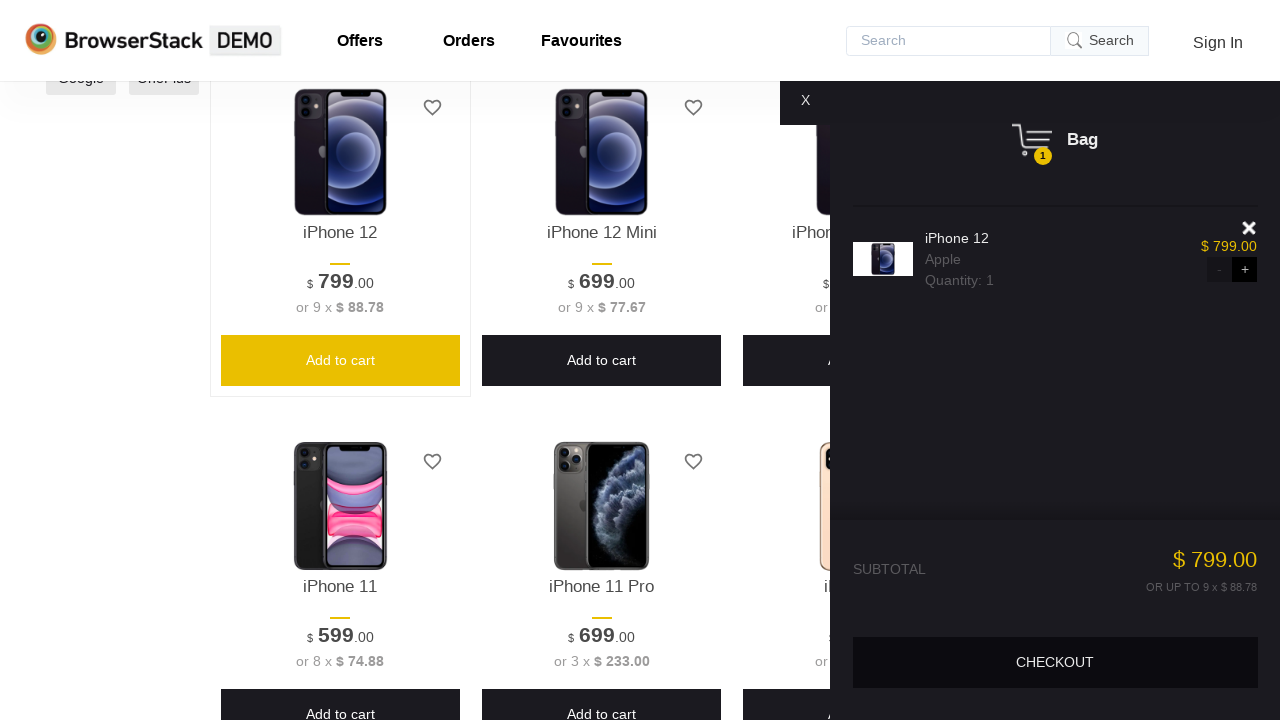

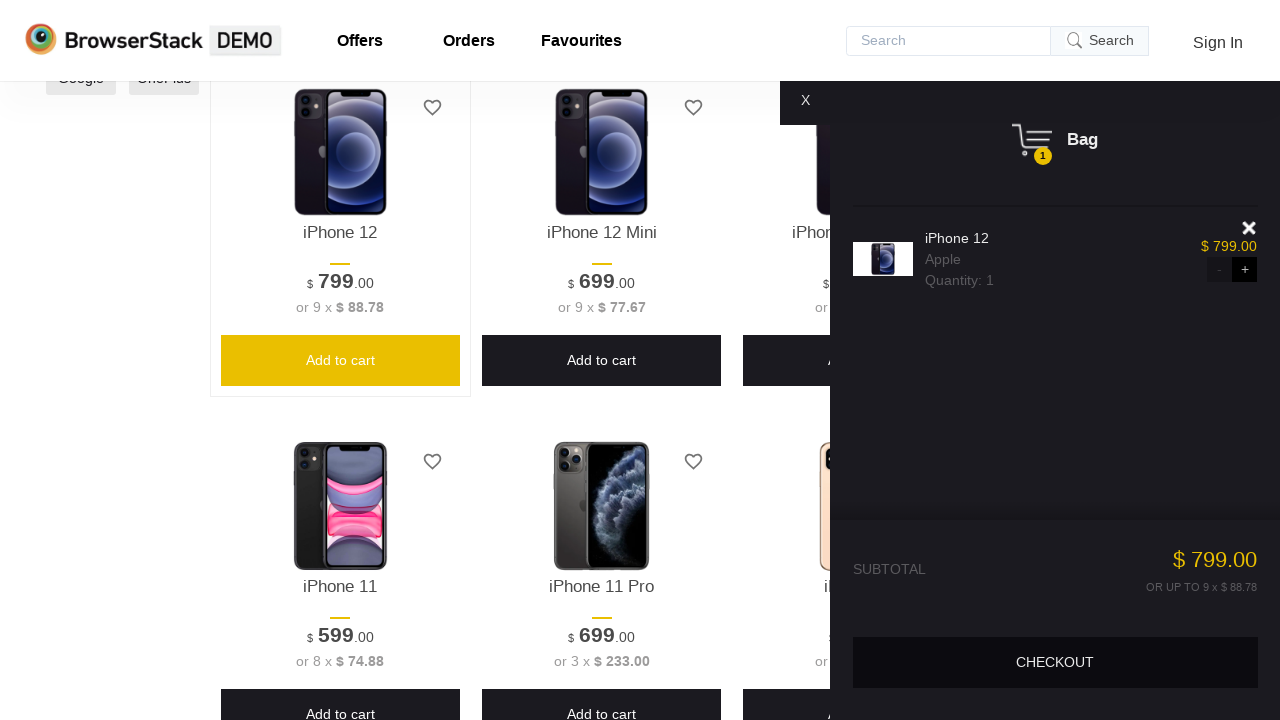